Tests dropdown selection functionality using different selection methods (by index, value, and visible text) and verifies the dropdown contains expected number of options

Starting URL: https://the-internet.herokuapp.com/dropdown

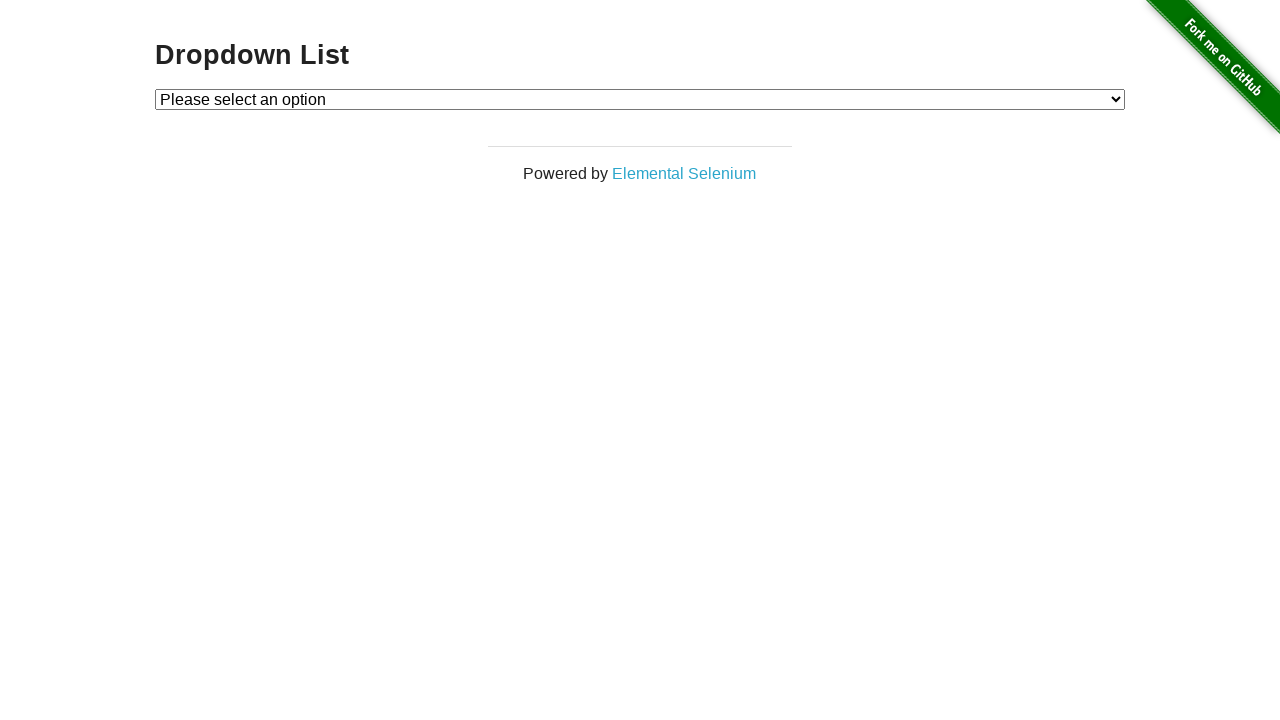

Located the dropdown element with id 'dropdown'
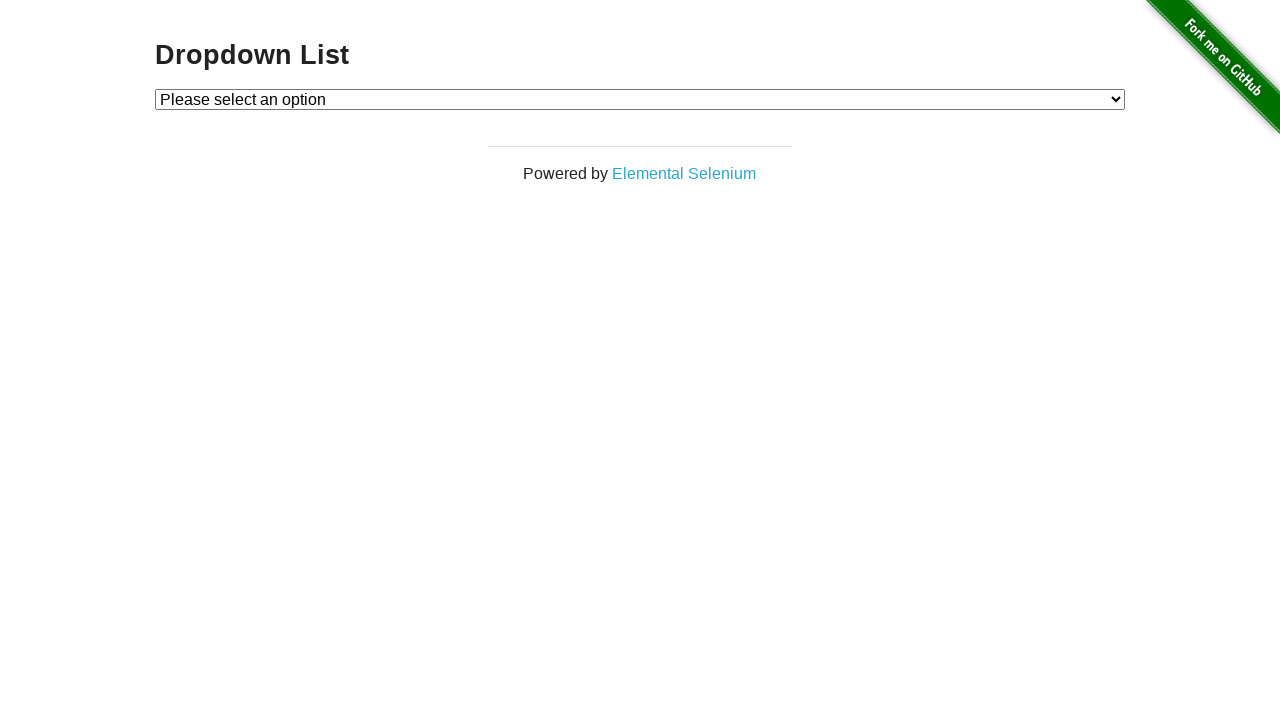

Selected dropdown option by index 1 on #dropdown
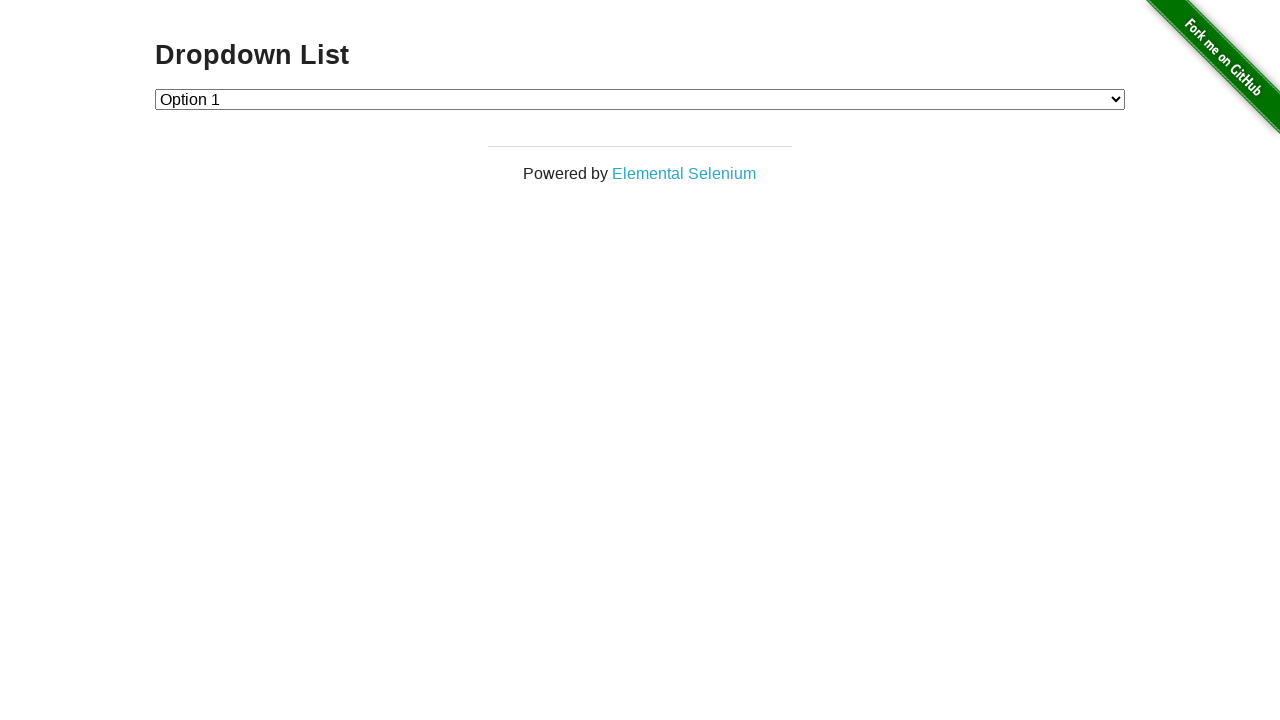

Waited 2000ms for visual feedback
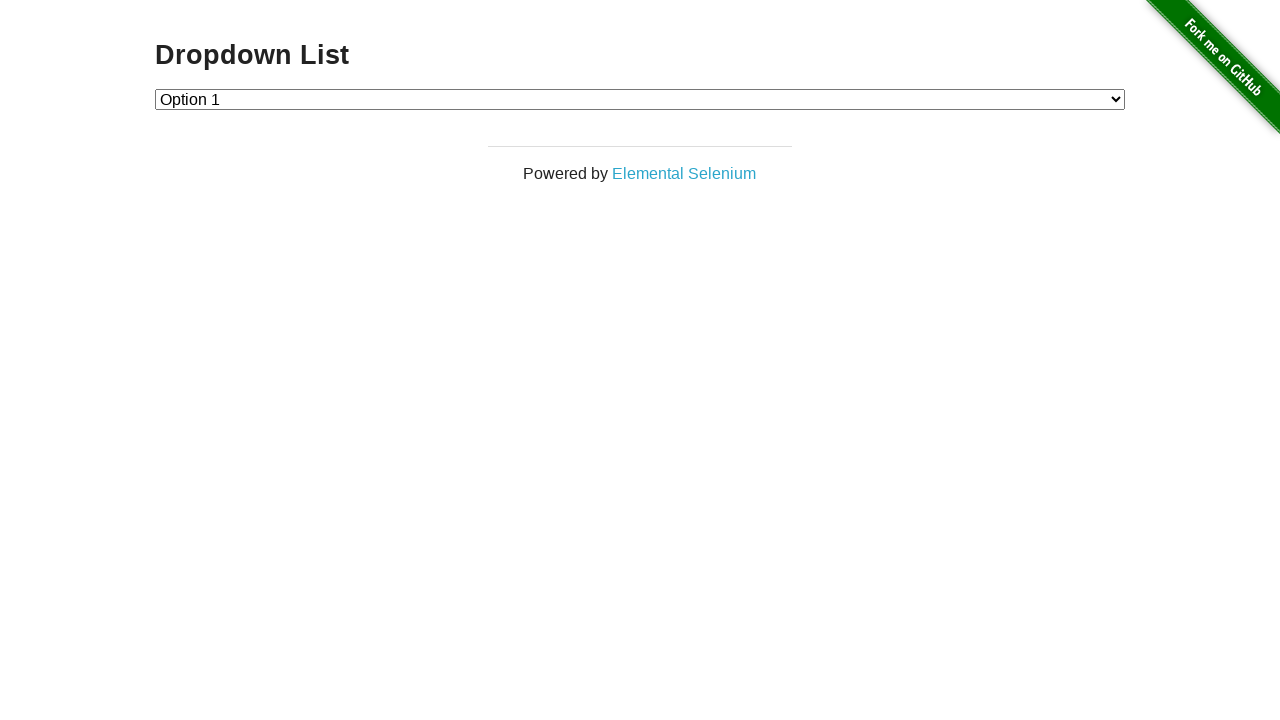

Selected dropdown option by value '2' on #dropdown
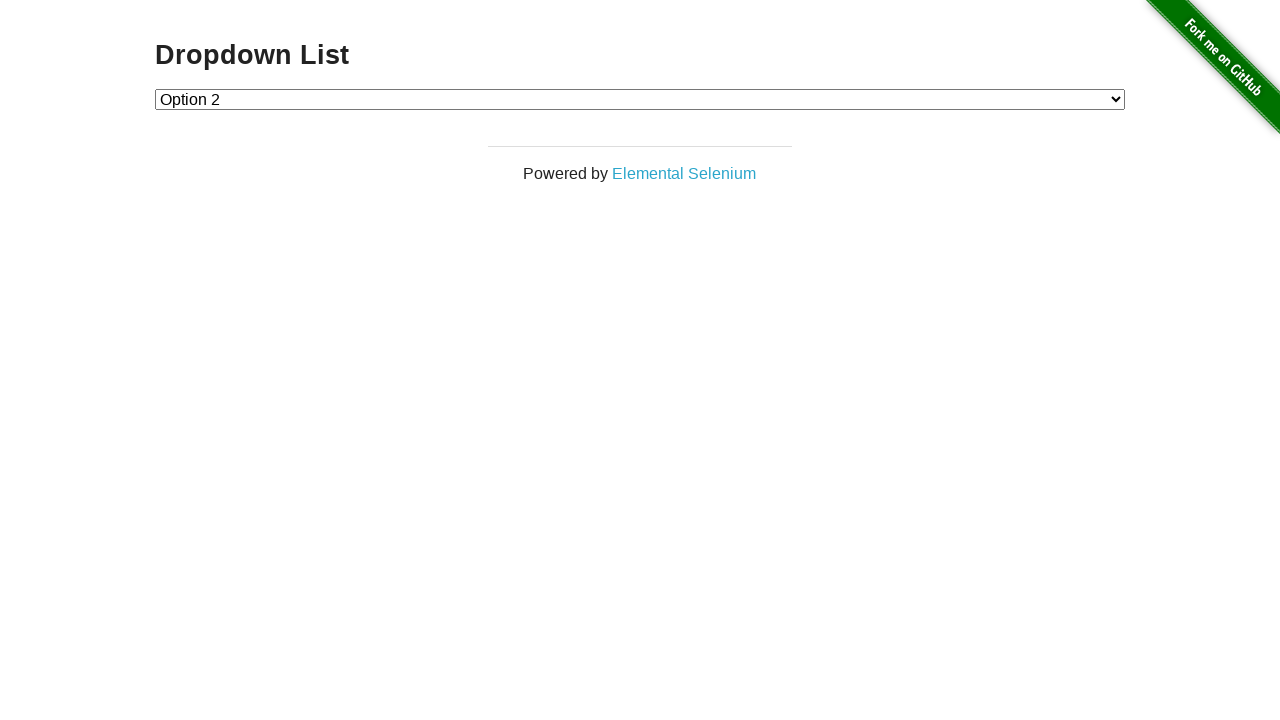

Waited 2000ms for visual feedback
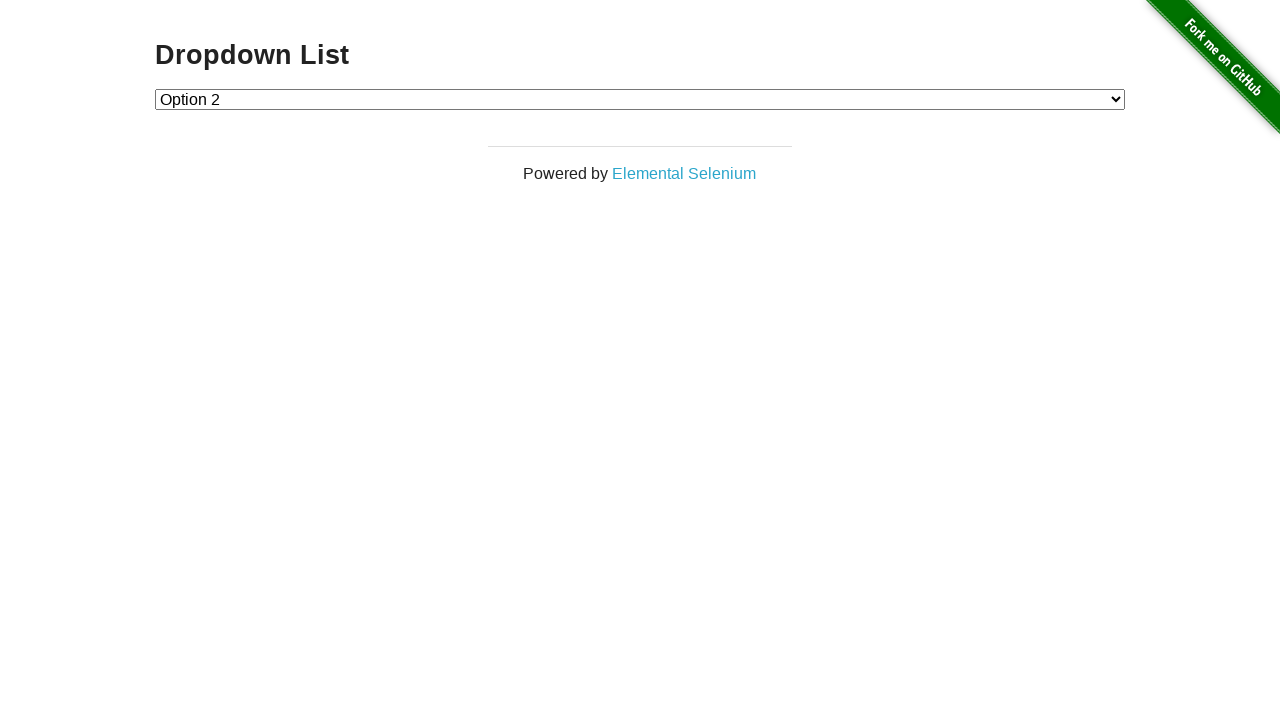

Selected dropdown option by label 'Option 1' on #dropdown
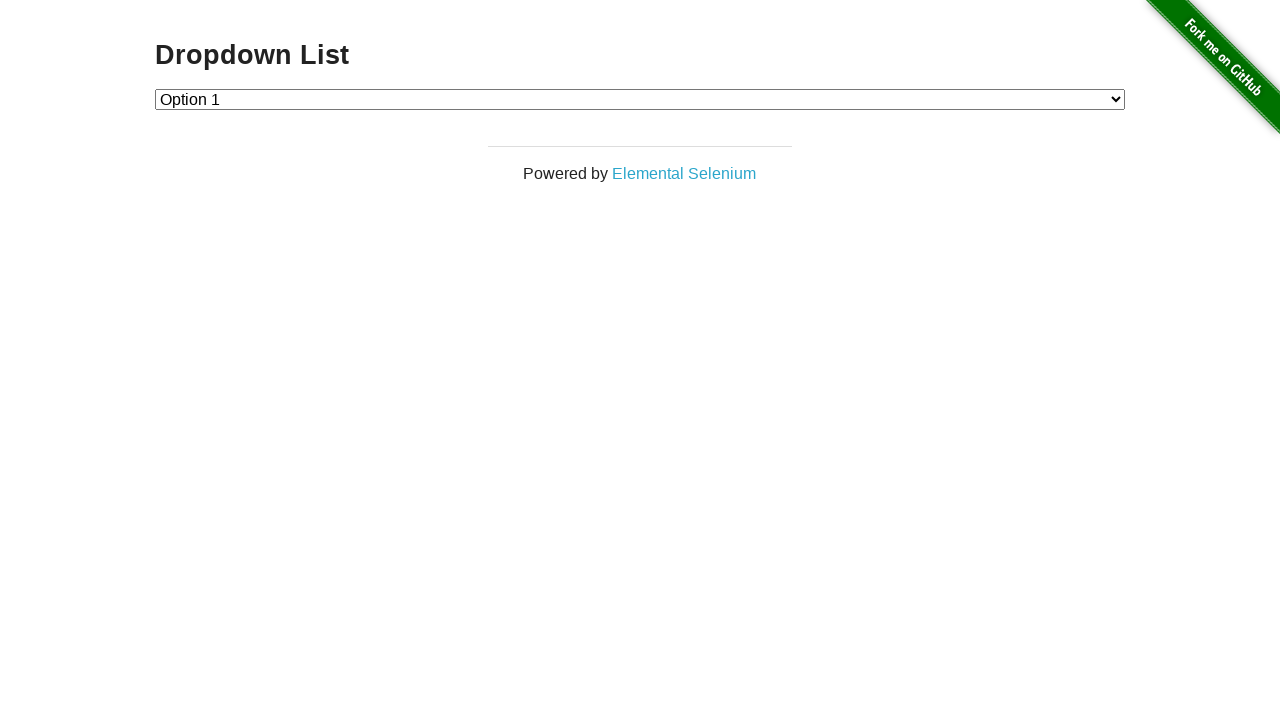

Waited 2000ms for visual feedback
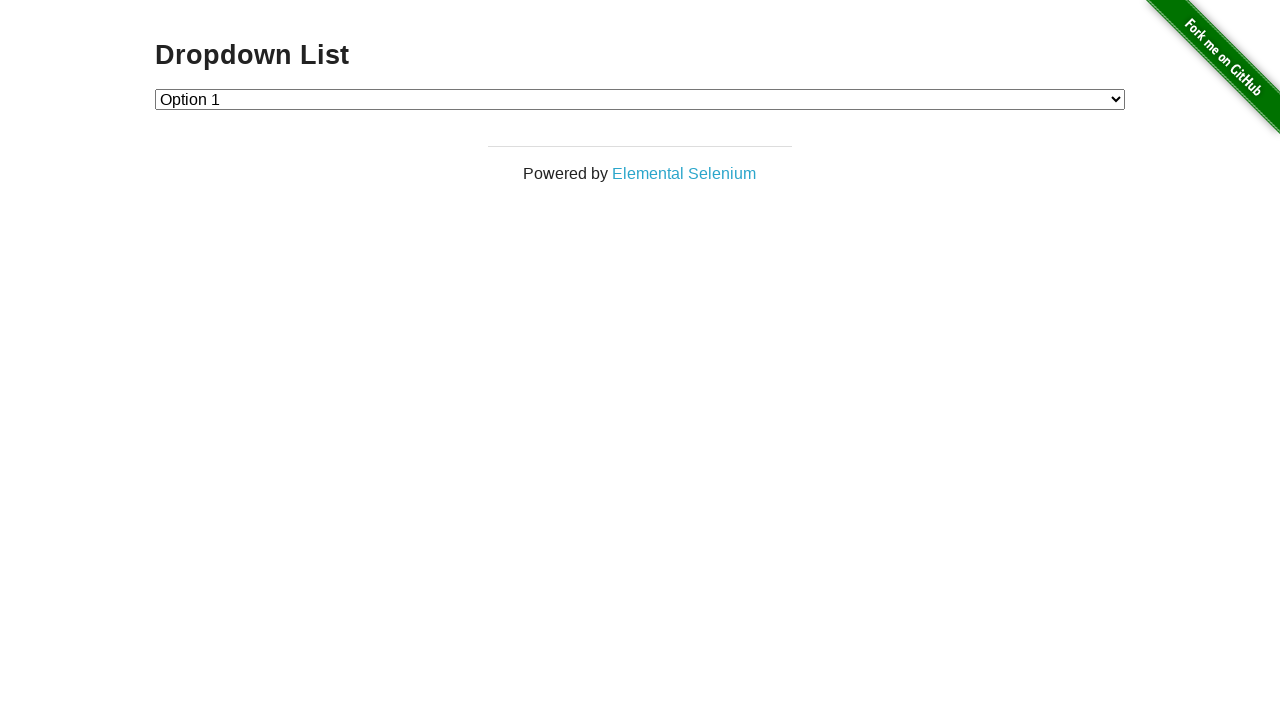

Retrieved all dropdown options
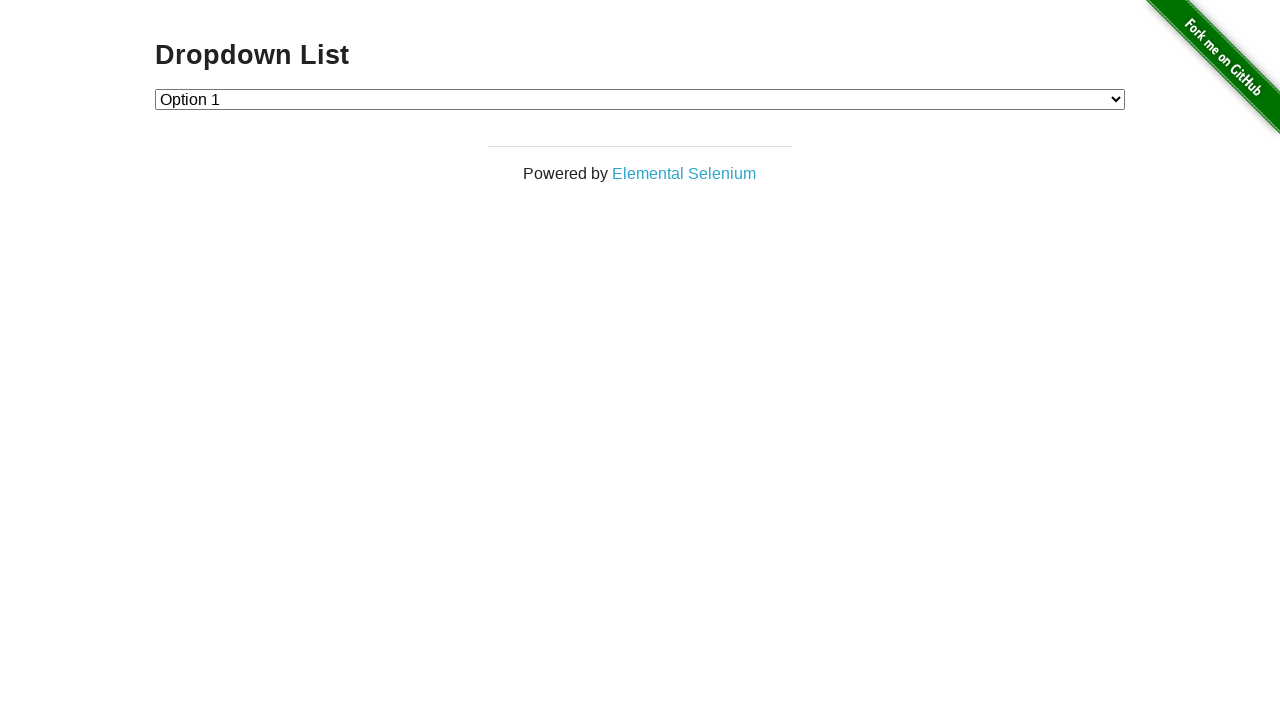

Verified dropdown contains exactly 3 options
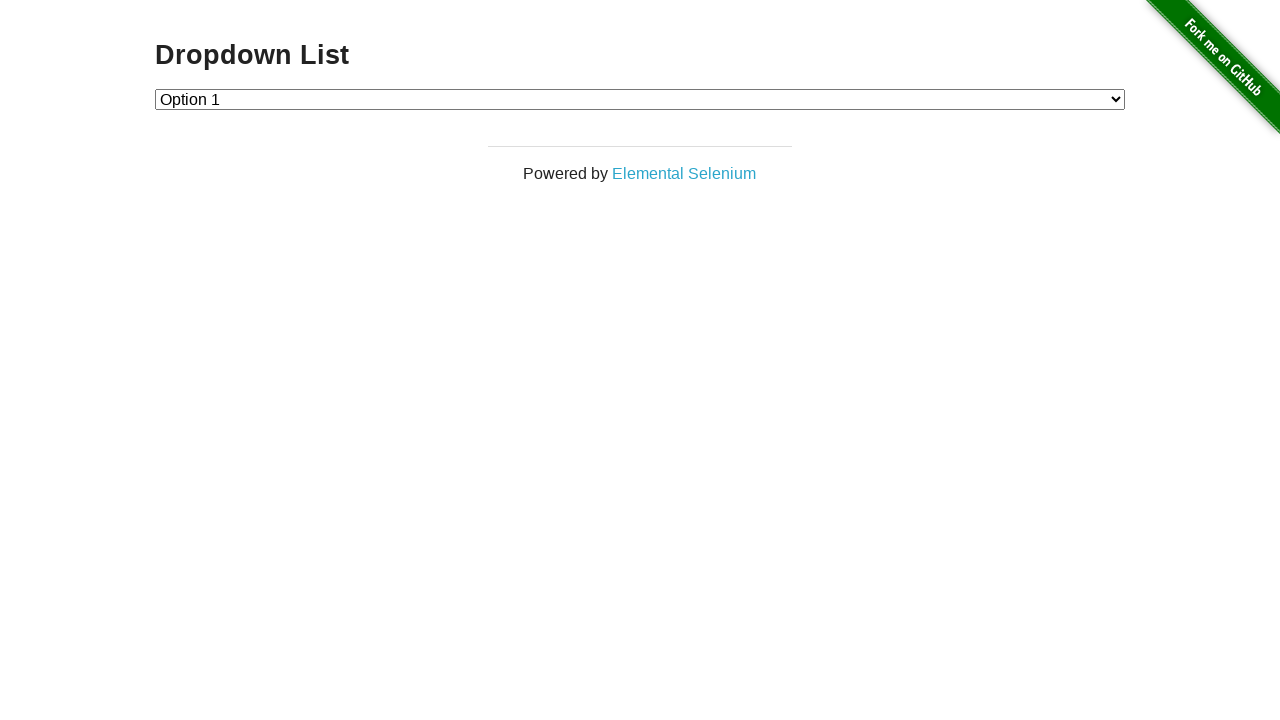

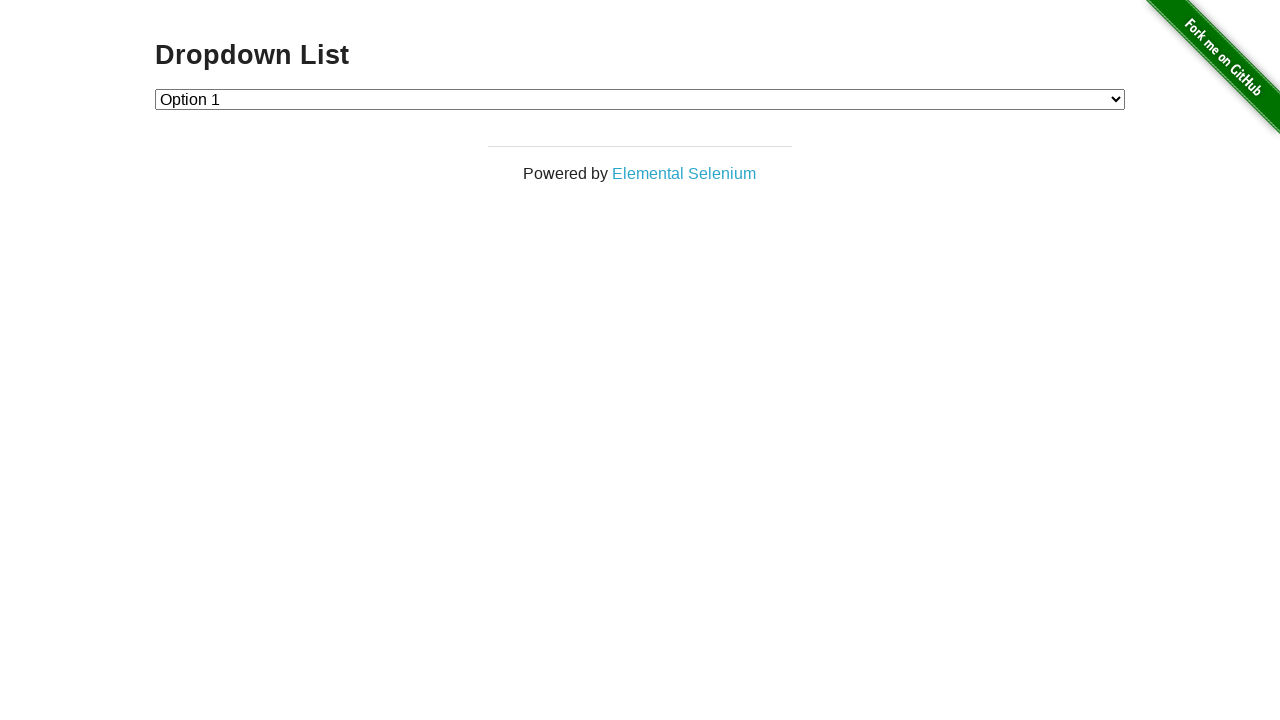